Tests multiselect dropdown functionality by clicking to open the dropdown and verifying the presence of dropdown options, checking which items are pre-selected.

Starting URL: https://admirhodzic.github.io/multiselect-dropdown/demo.html

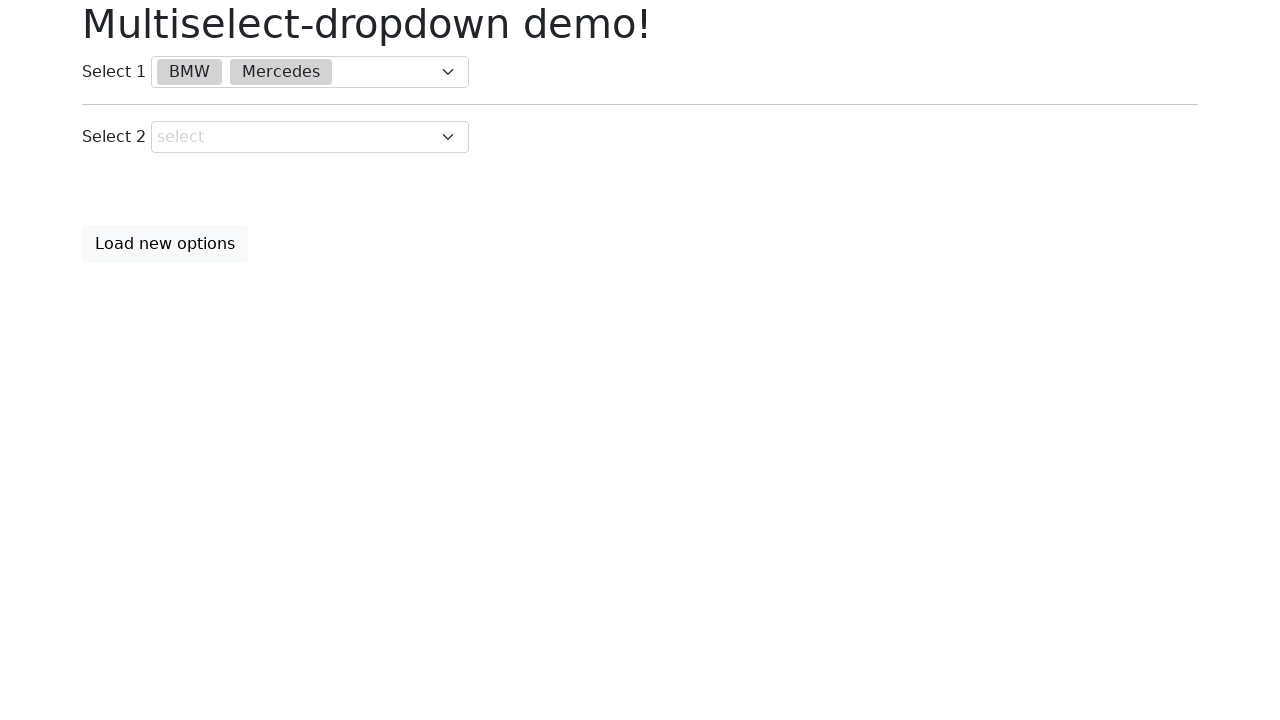

Clicked on the first multiselect dropdown to open it at (310, 72) on xpath=//div[@class='multiselect-dropdown'][1]
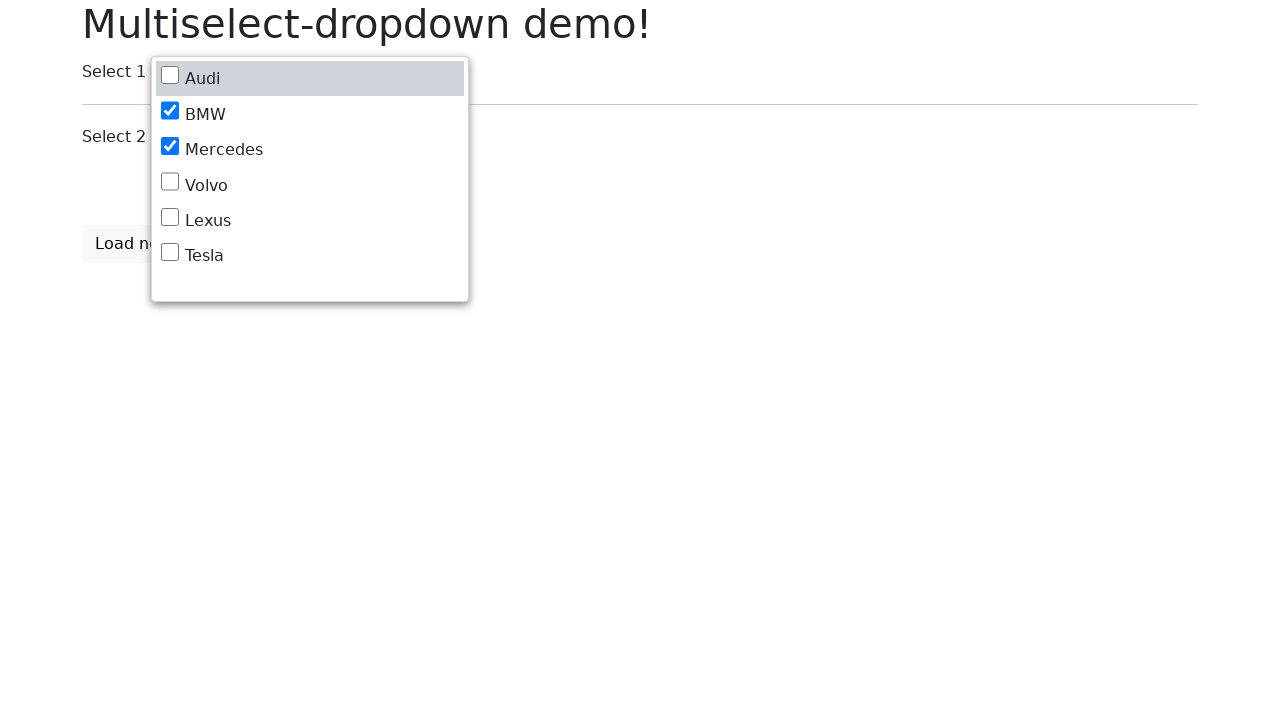

Waited for dropdown options to become visible
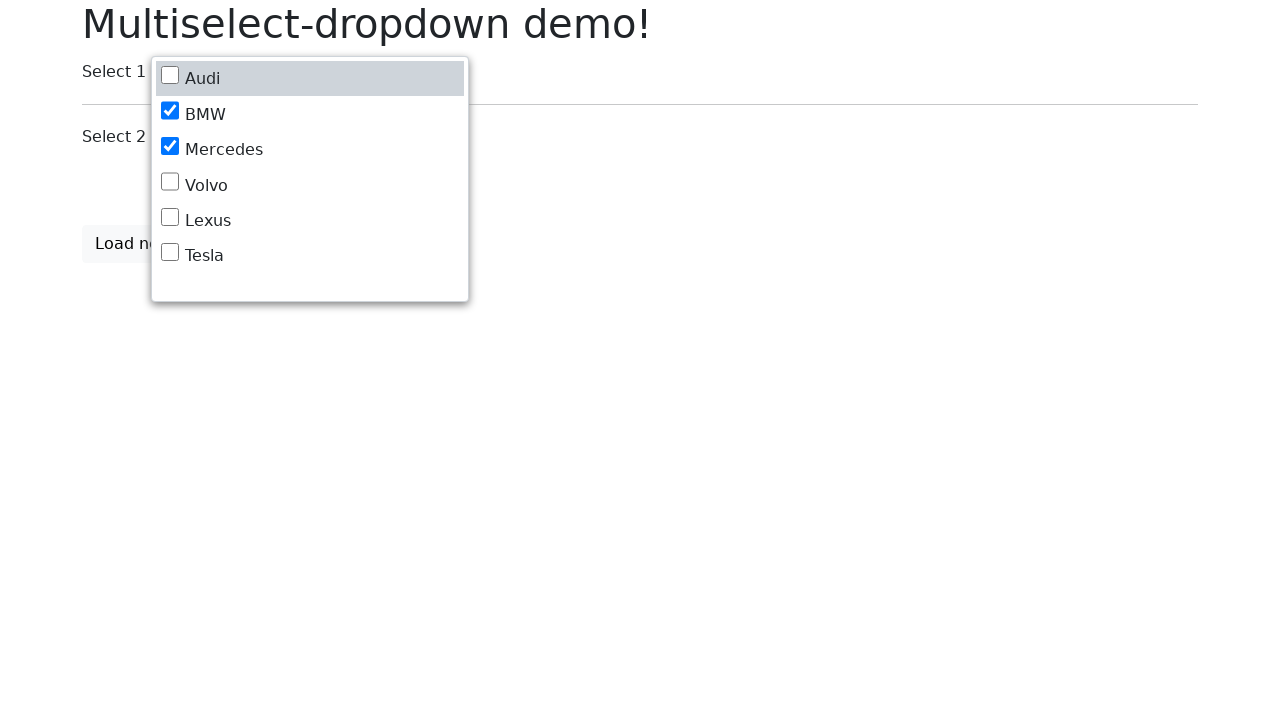

Located dropdown options
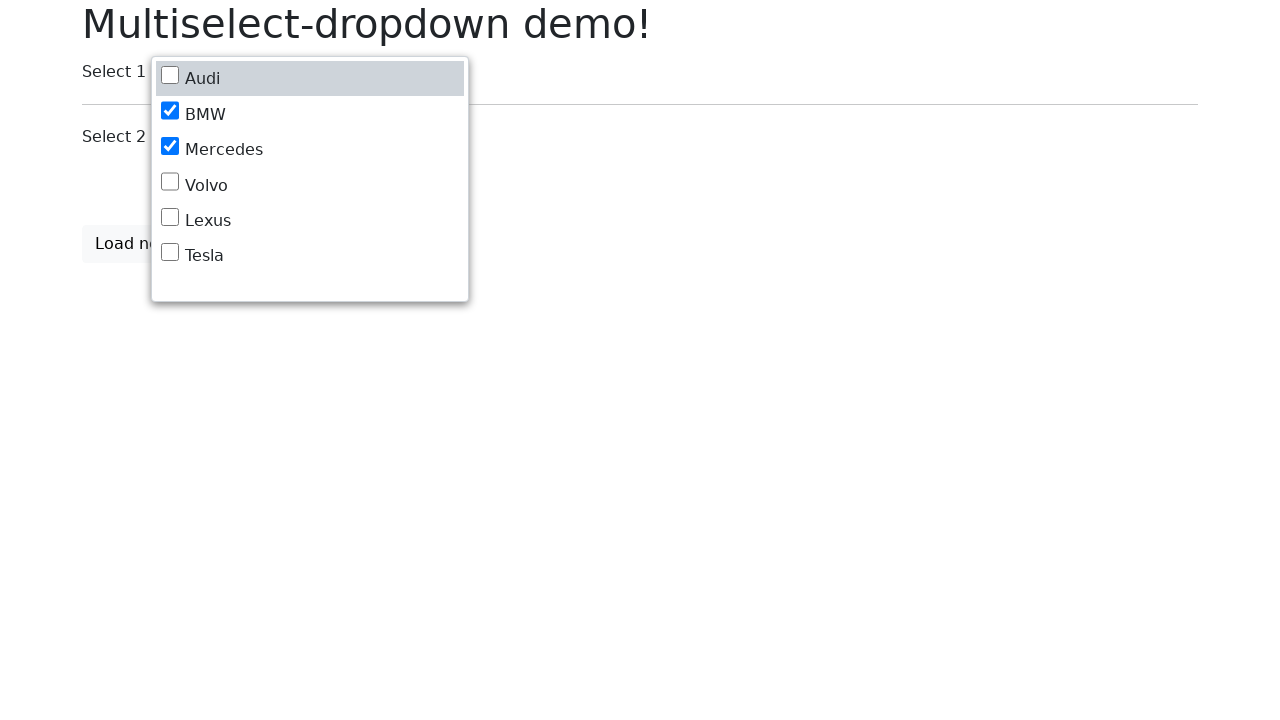

Verified first dropdown option is visible
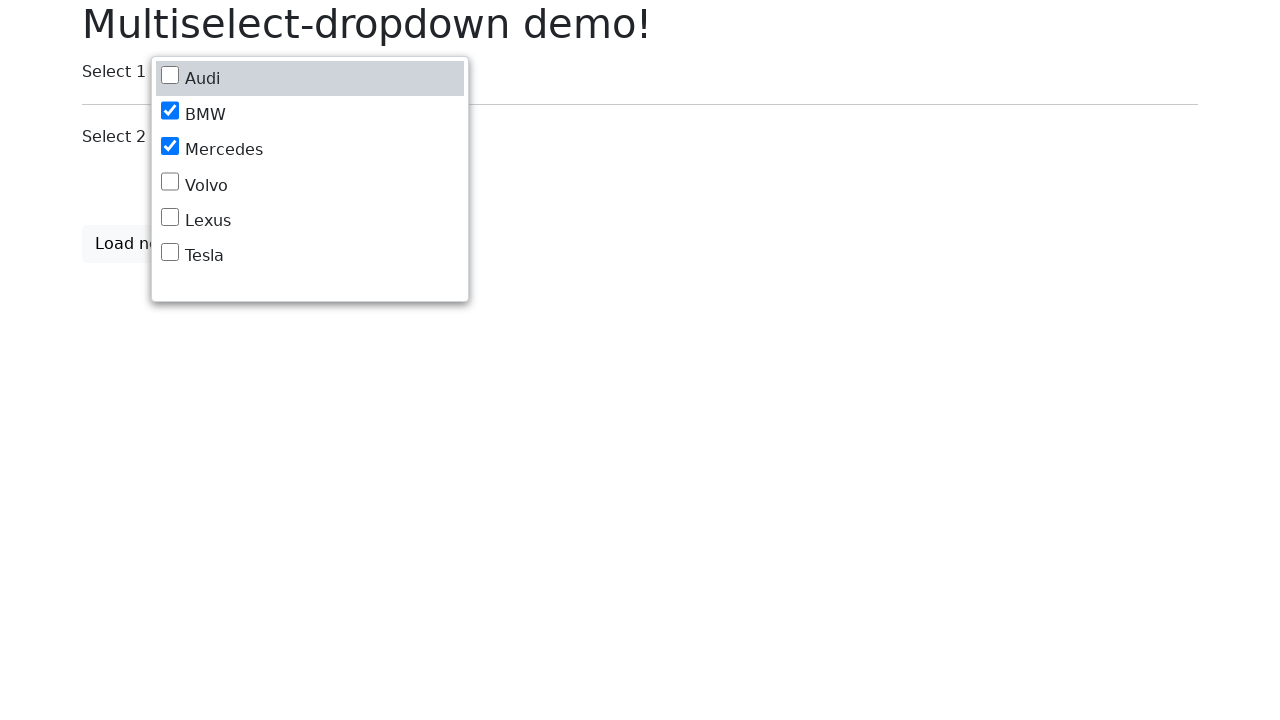

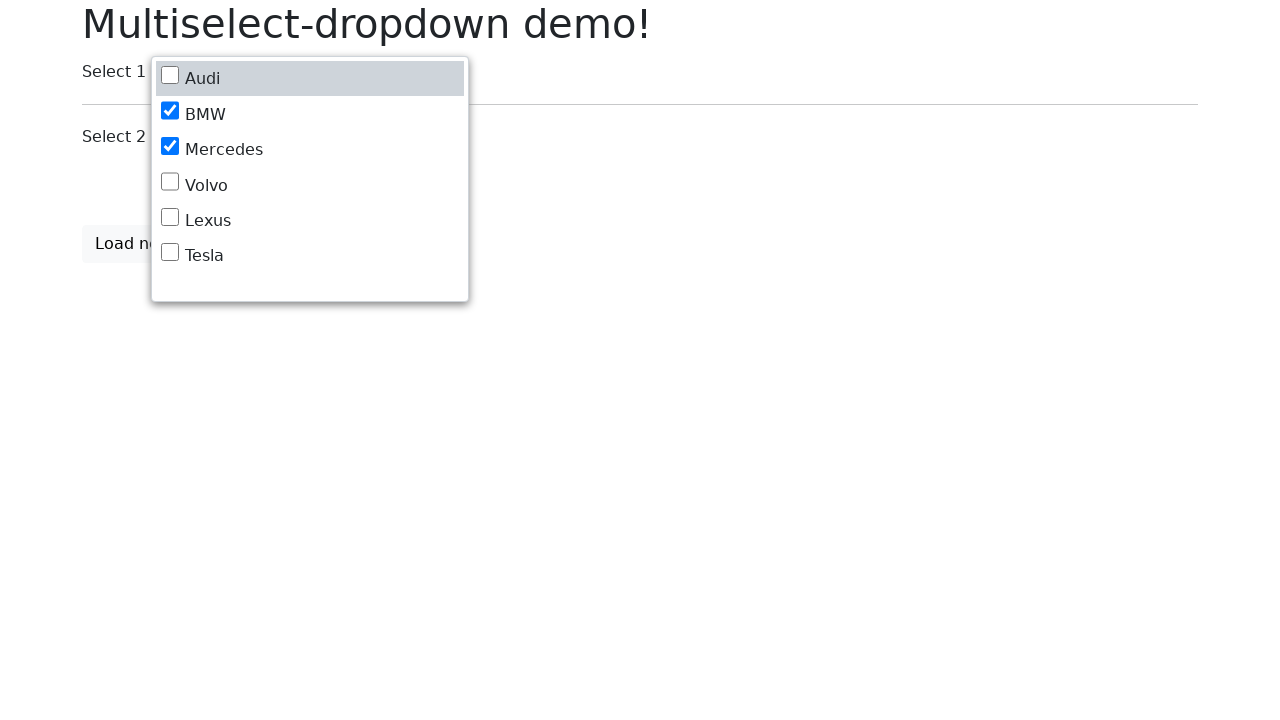